Verifies the presence of multiple textbox elements on a test page by checking if they exist in the DOM

Starting URL: http://only-testing-blog.blogspot.in/2013/11/new-test.html

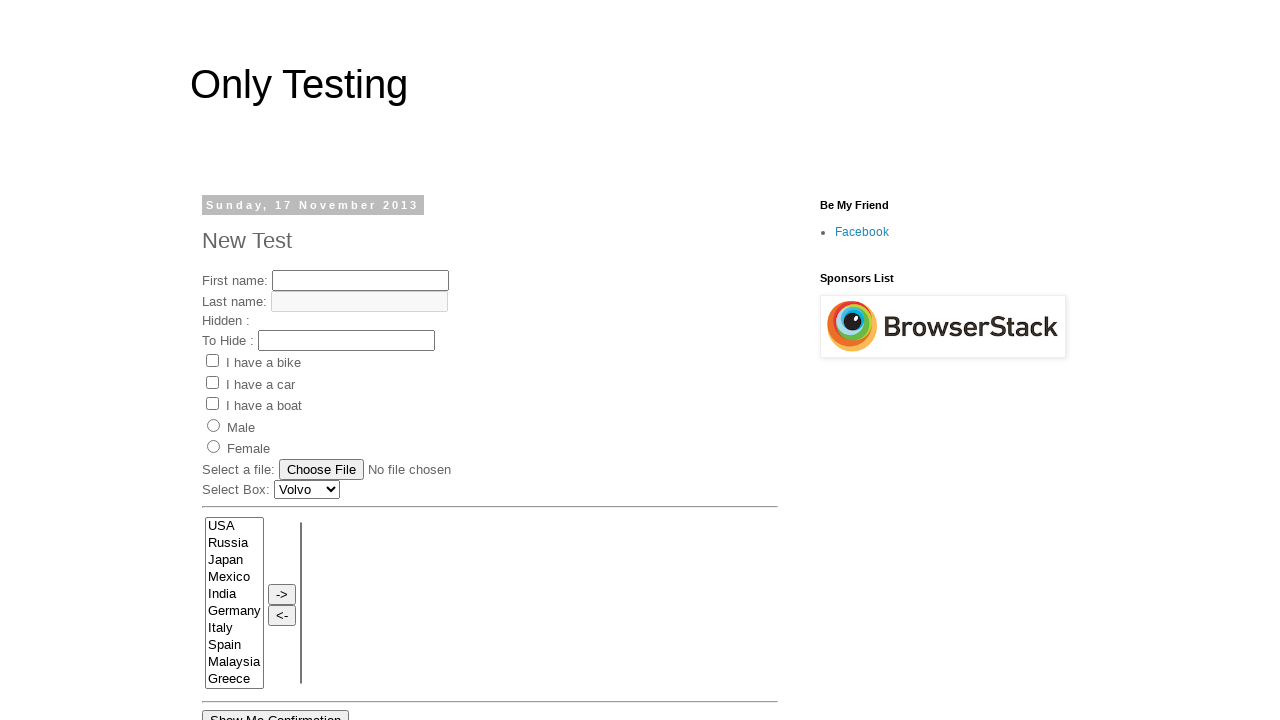

Checked presence of textbox element with id 'text1' - count: 0
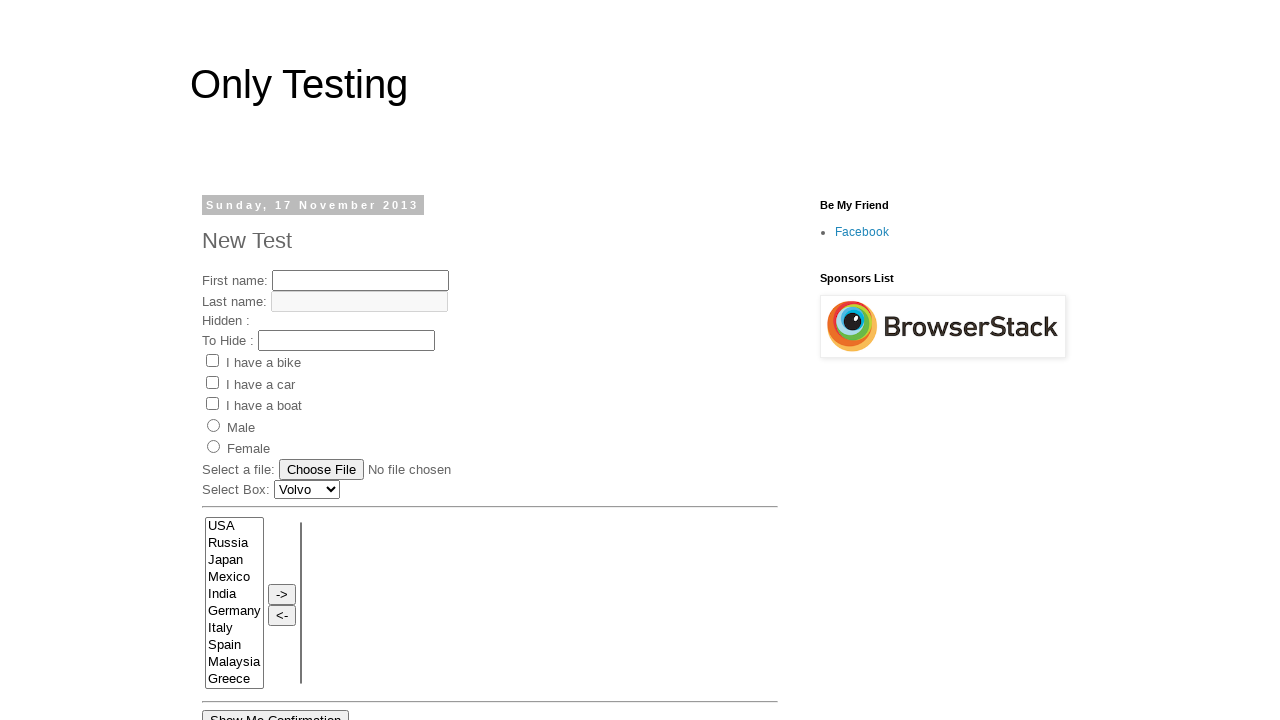

Checked presence of textbox element with id 'text2' - count: 0
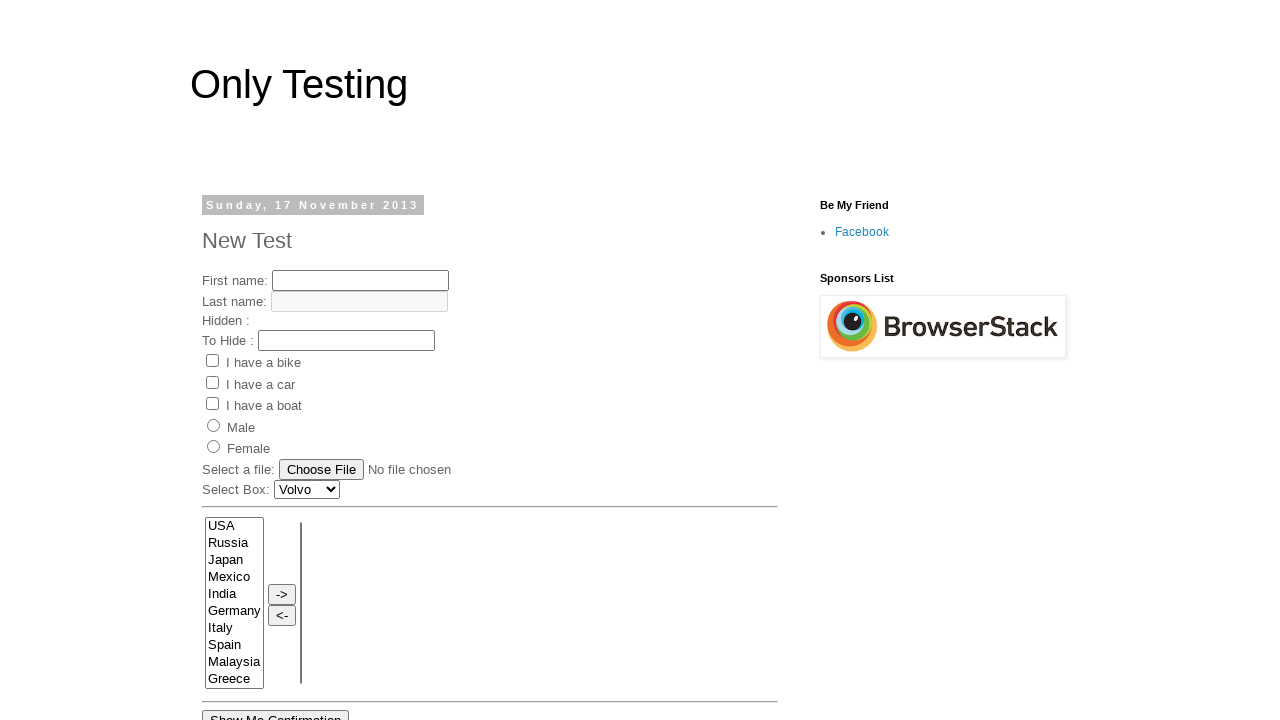

Checked presence of textbox element with id 'text3' - count: 0
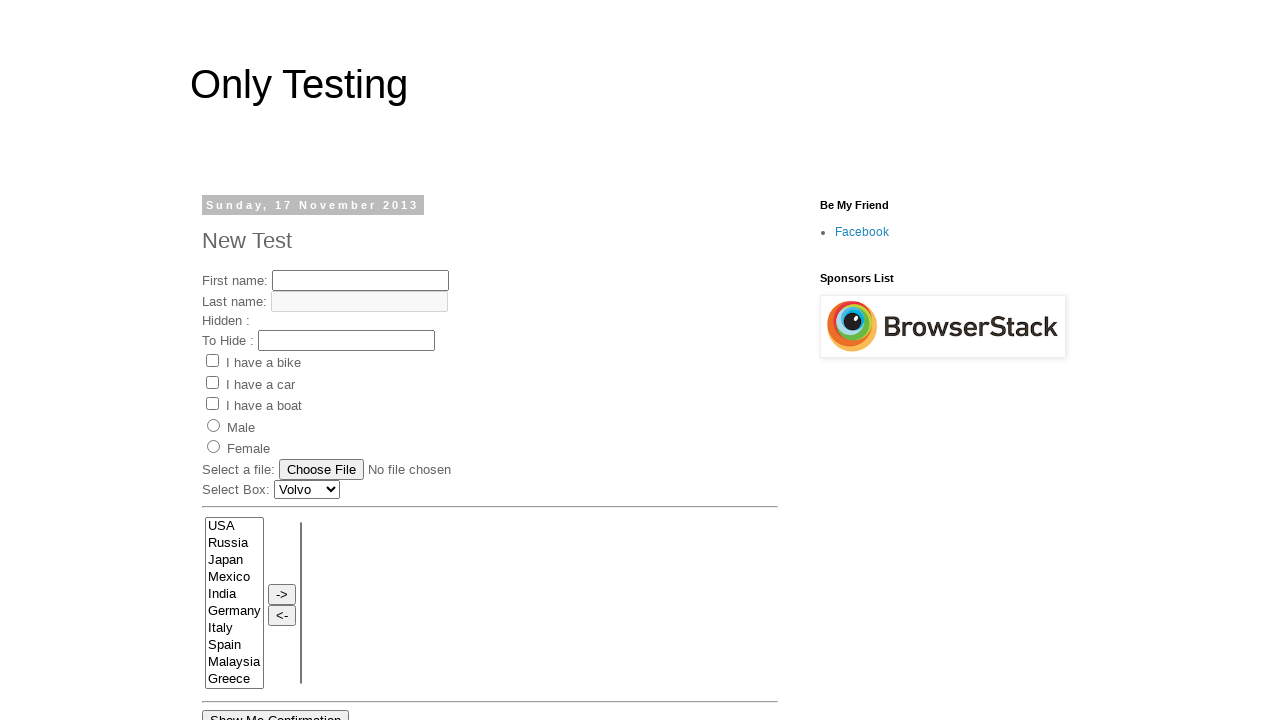

Checked presence of textbox element with id 'text4' - count: 1
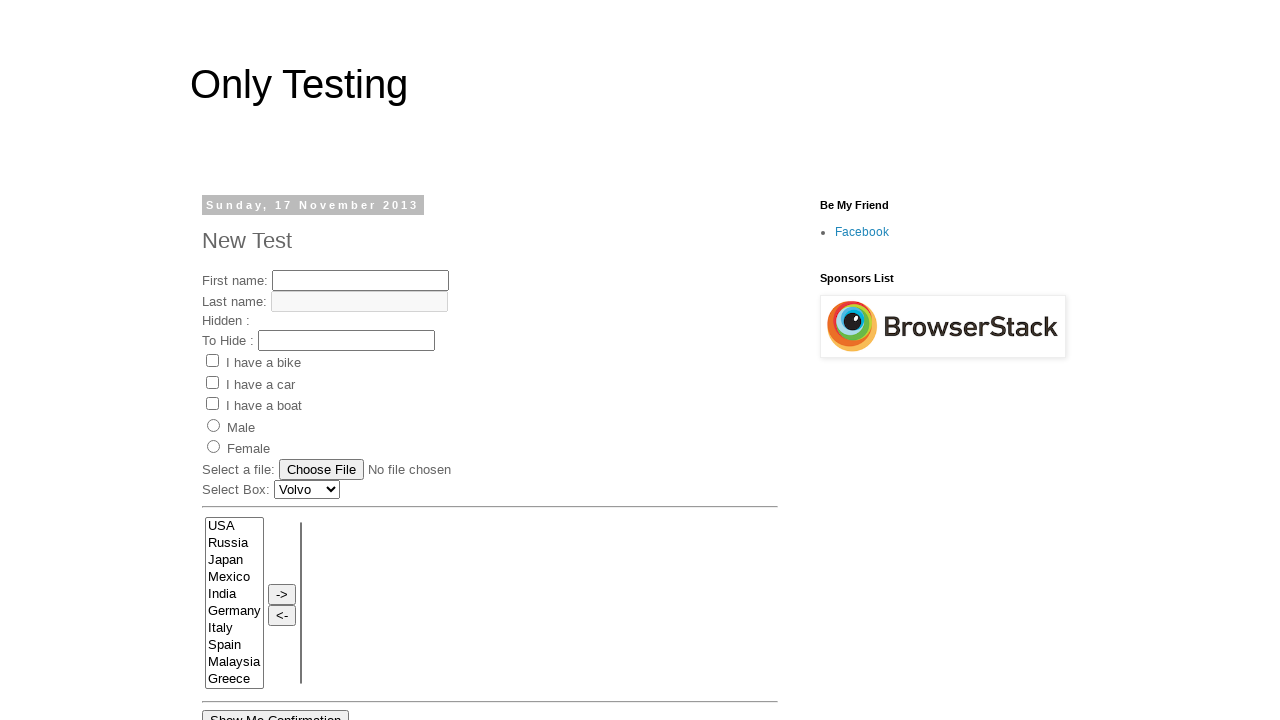

Checked presence of textbox element with id 'text5' - count: 0
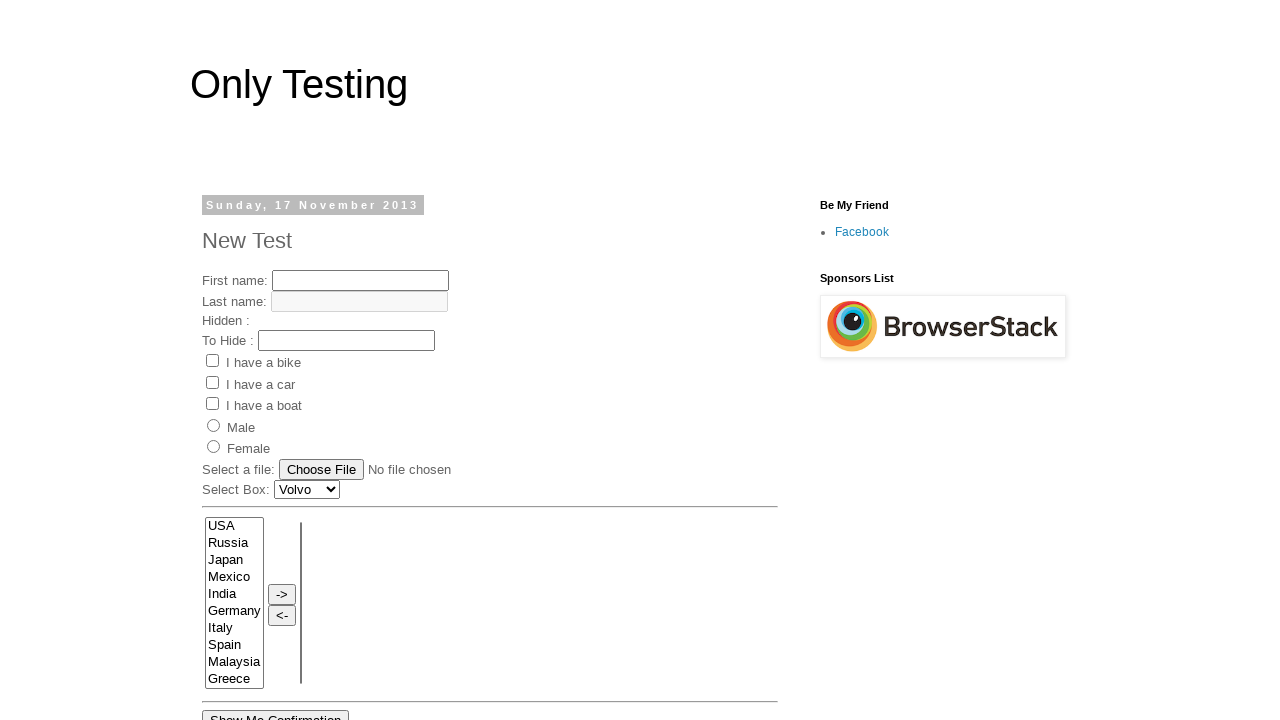

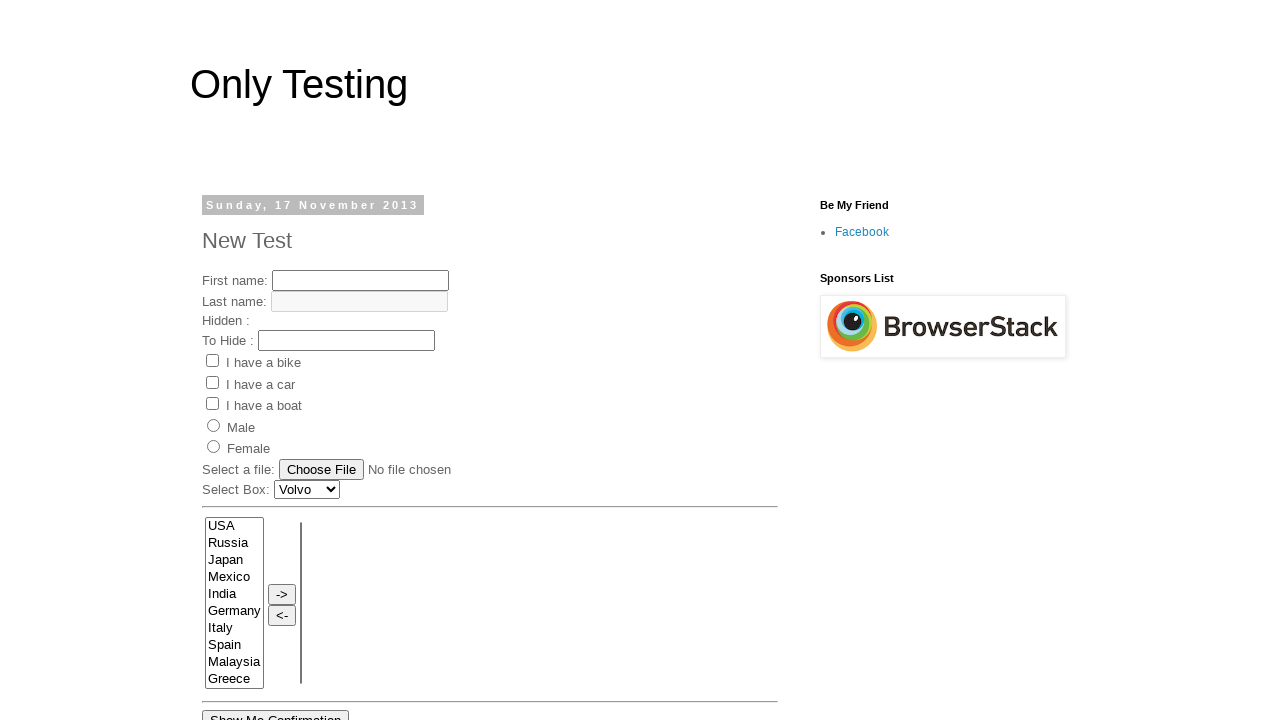